Tests dropdown menu navigation by selecting an option that navigates to another page

Starting URL: https://formy-project.herokuapp.com/dropdown

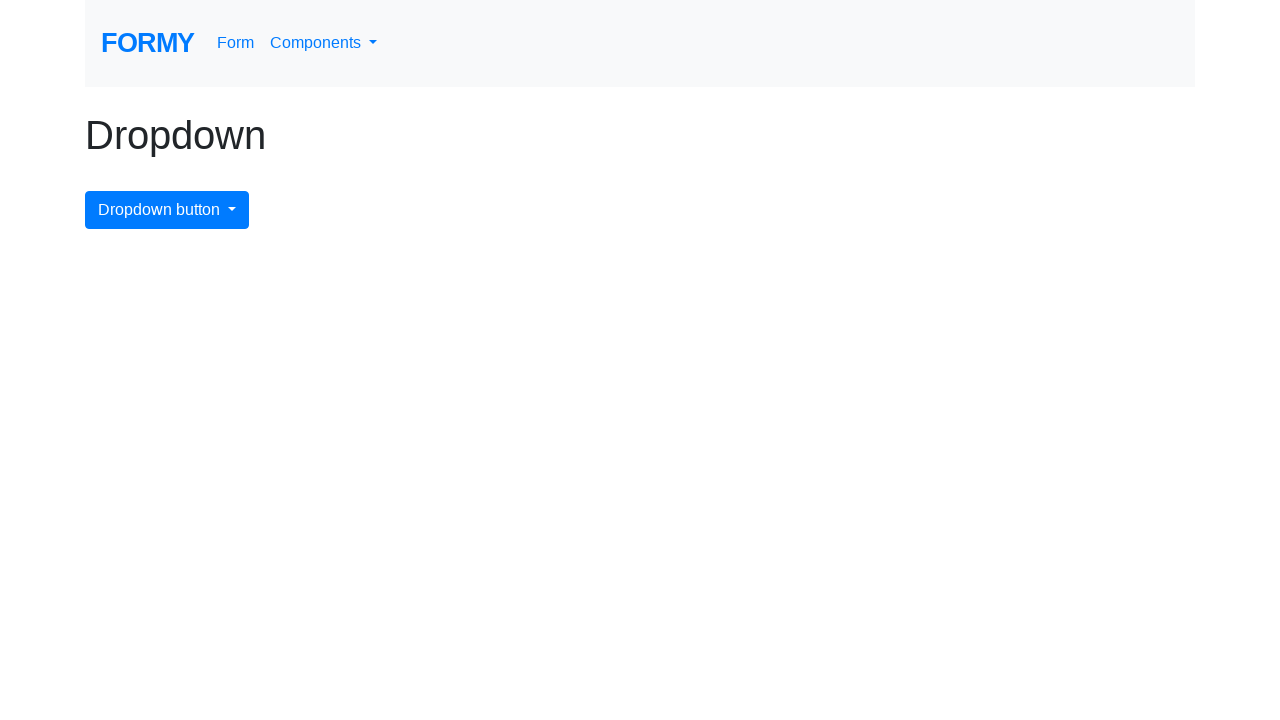

Clicked dropdown button to open menu at (167, 210) on button.btn.btn-primary.dropdown-toggle
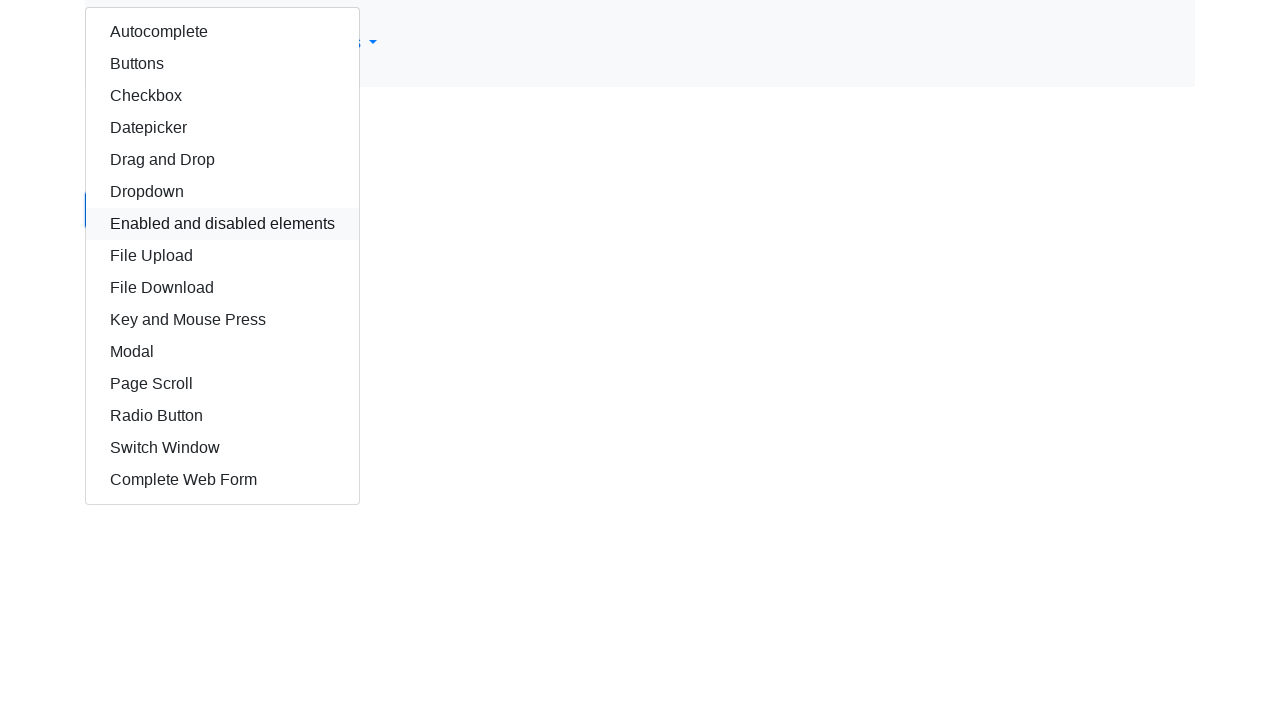

Selected radio button option from dropdown menu at (222, 416) on div.dropdown-menu.show a[href='/radiobutton']
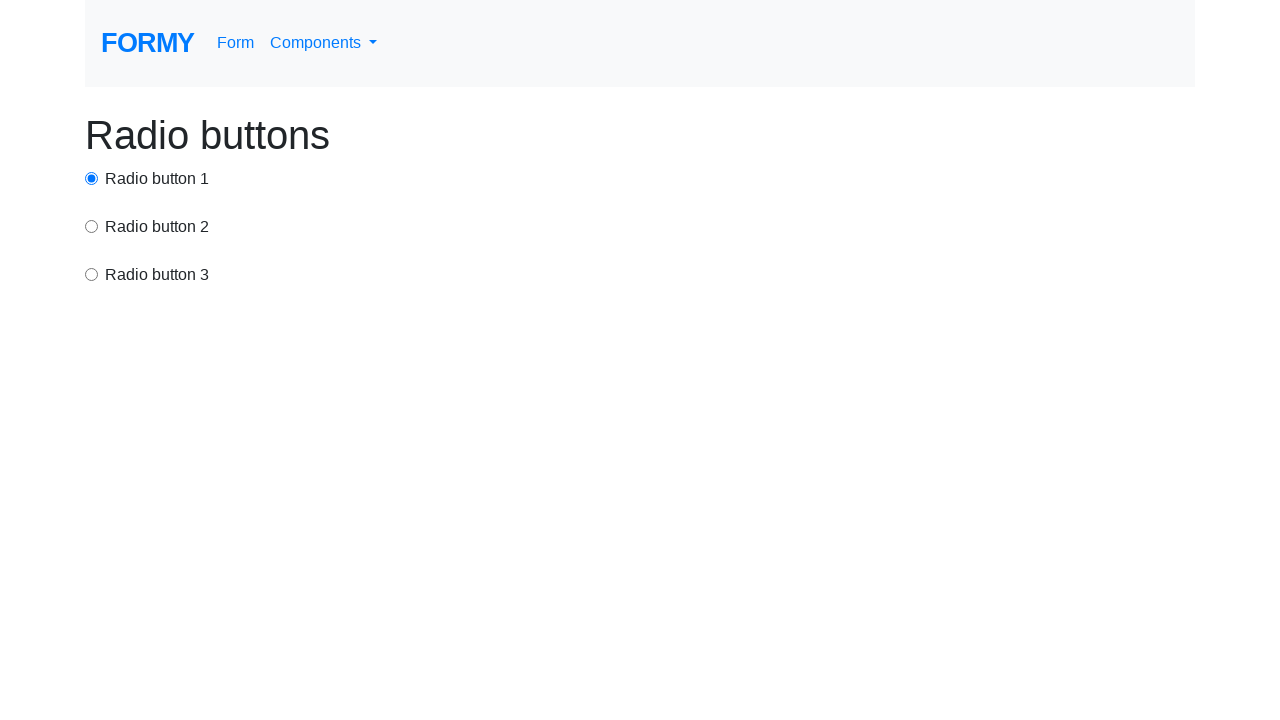

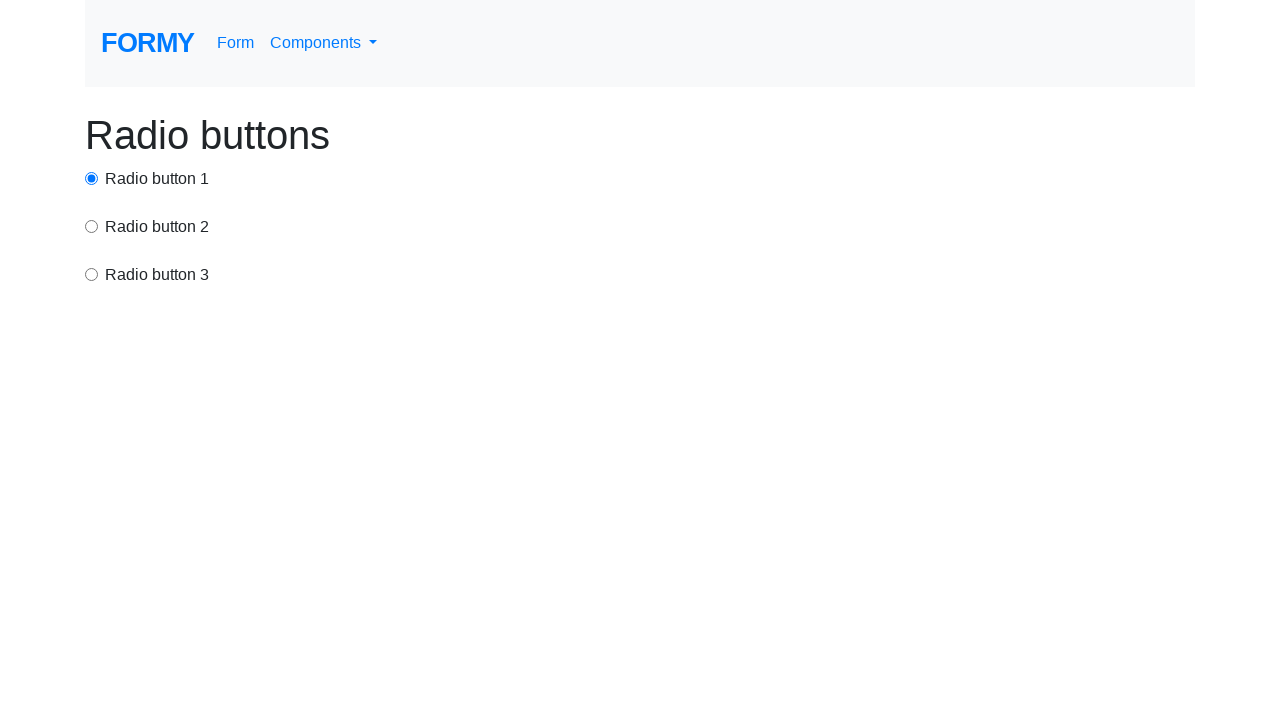